Tests basic form interactions on a test page by clicking a link, filling text inputs, checking a checkbox, selecting a radio button, and choosing an option from a dropdown select element.

Starting URL: https://testeroprogramowania.github.io/selenium/

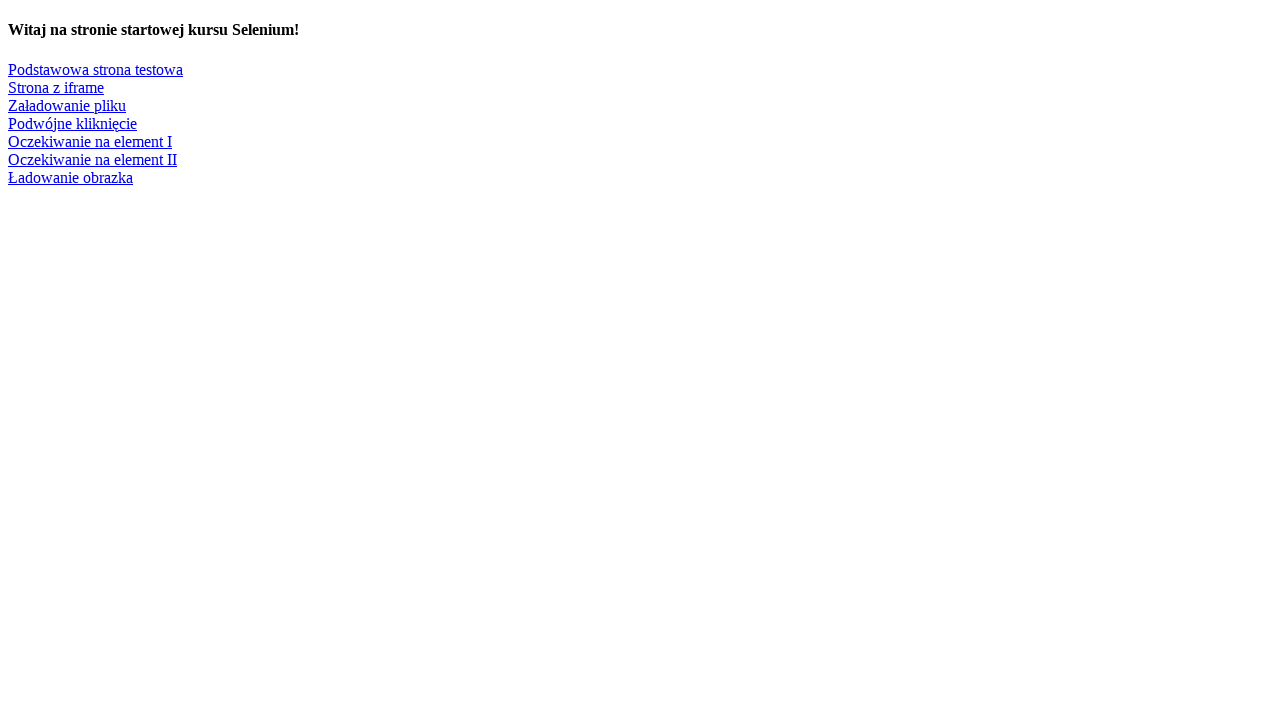

Clicked link to navigate to basic test page at (96, 69) on text=Podstawowa strona testowa
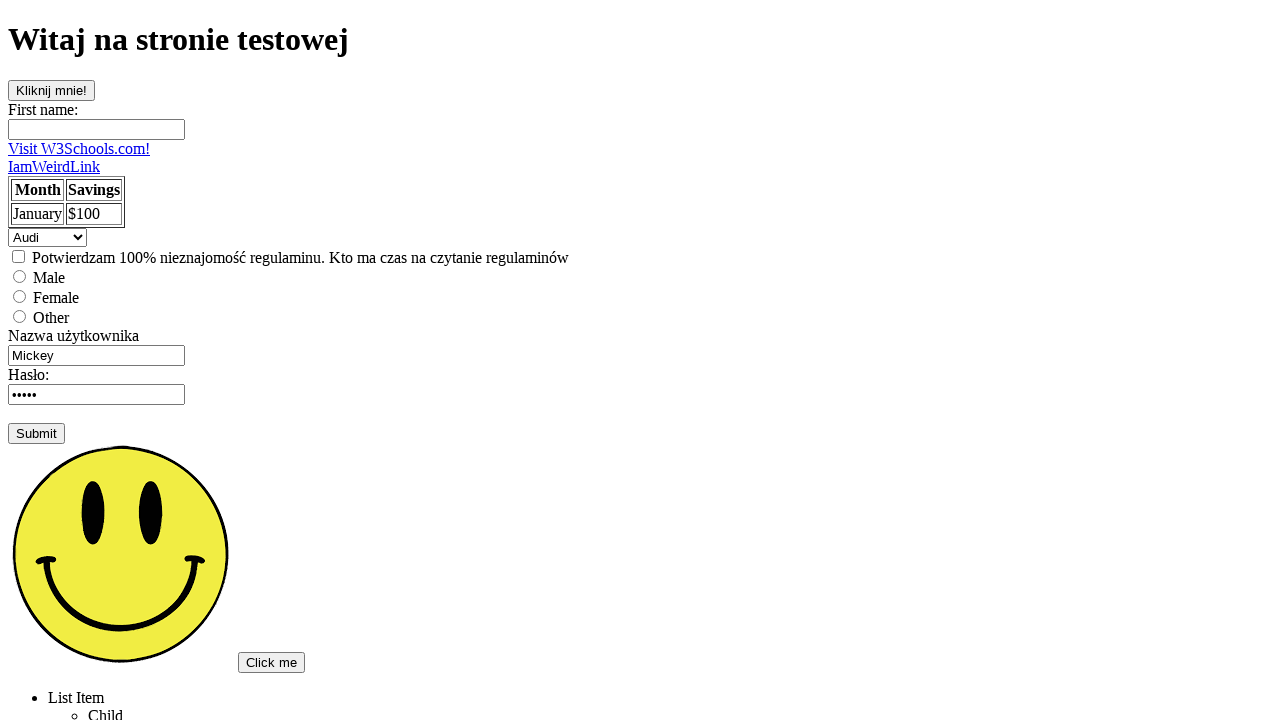

Filled first name field with 'Kasia' on #fname
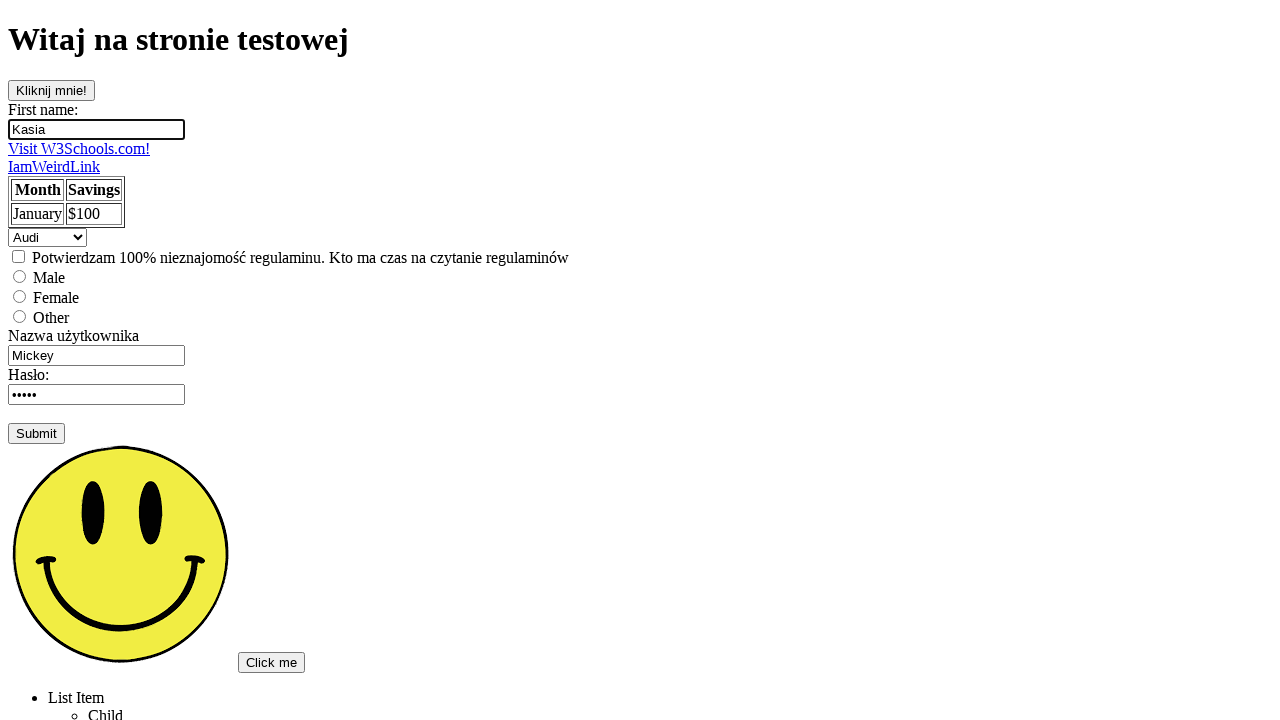

Filled username field with 'admin' on input[name='username']
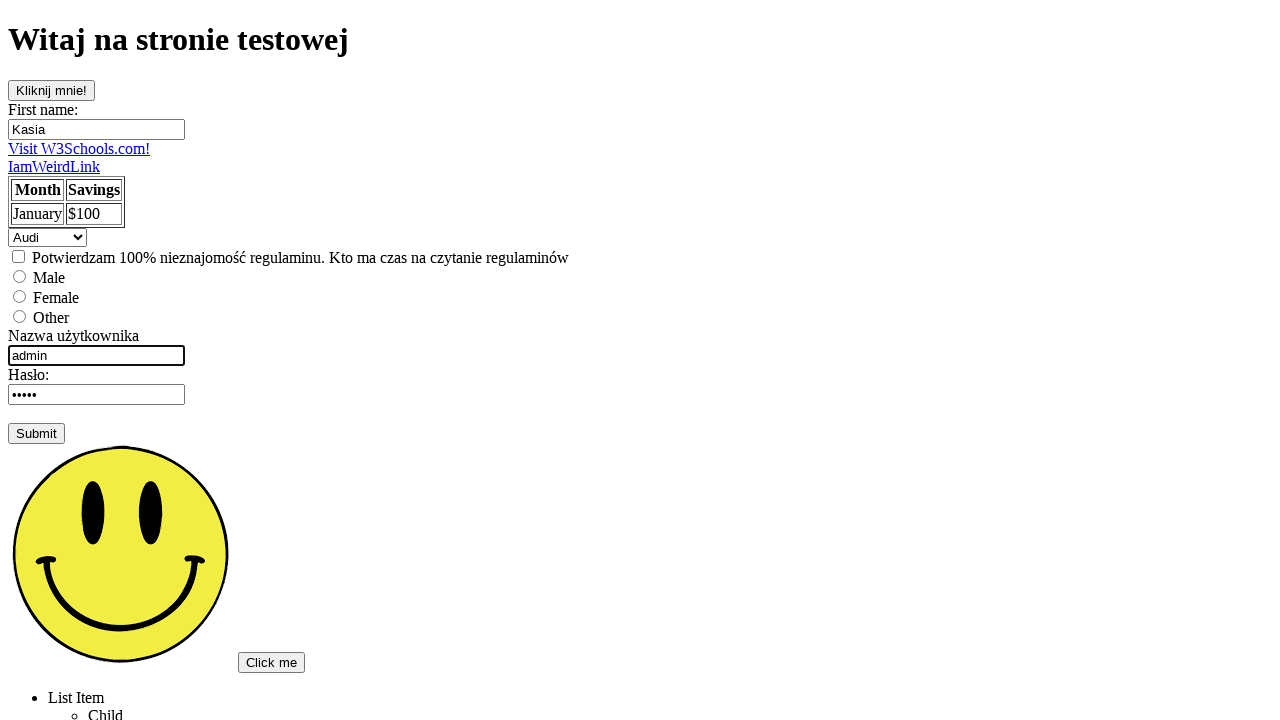

Pressed Tab key to move to next field
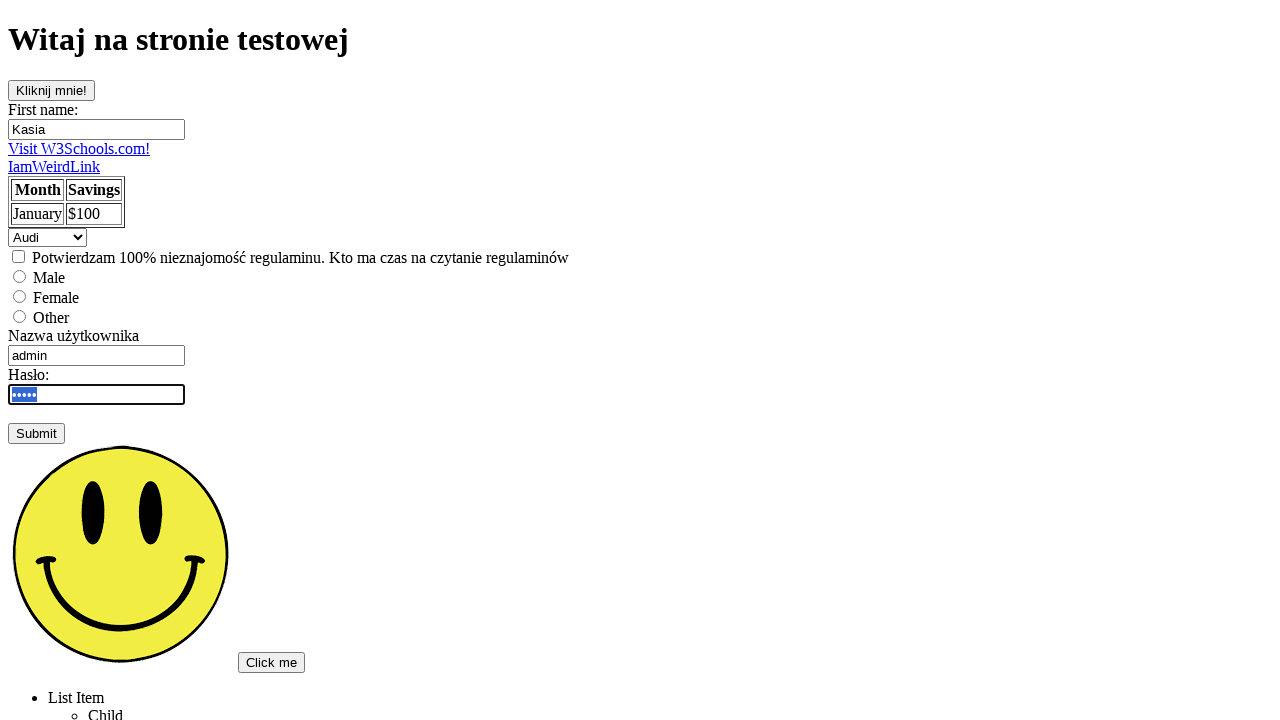

Clicked checkbox to check it at (18, 256) on input[type='checkbox']
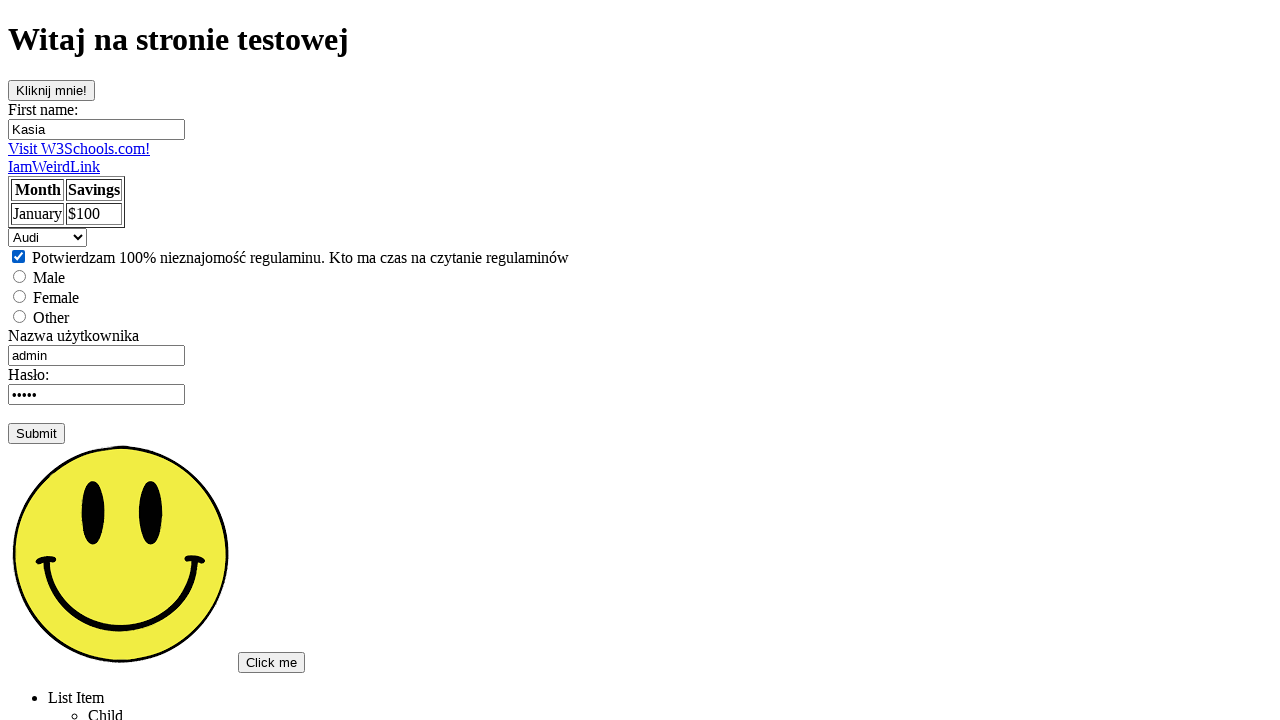

Clicked female radio button at (20, 296) on input[value='female']
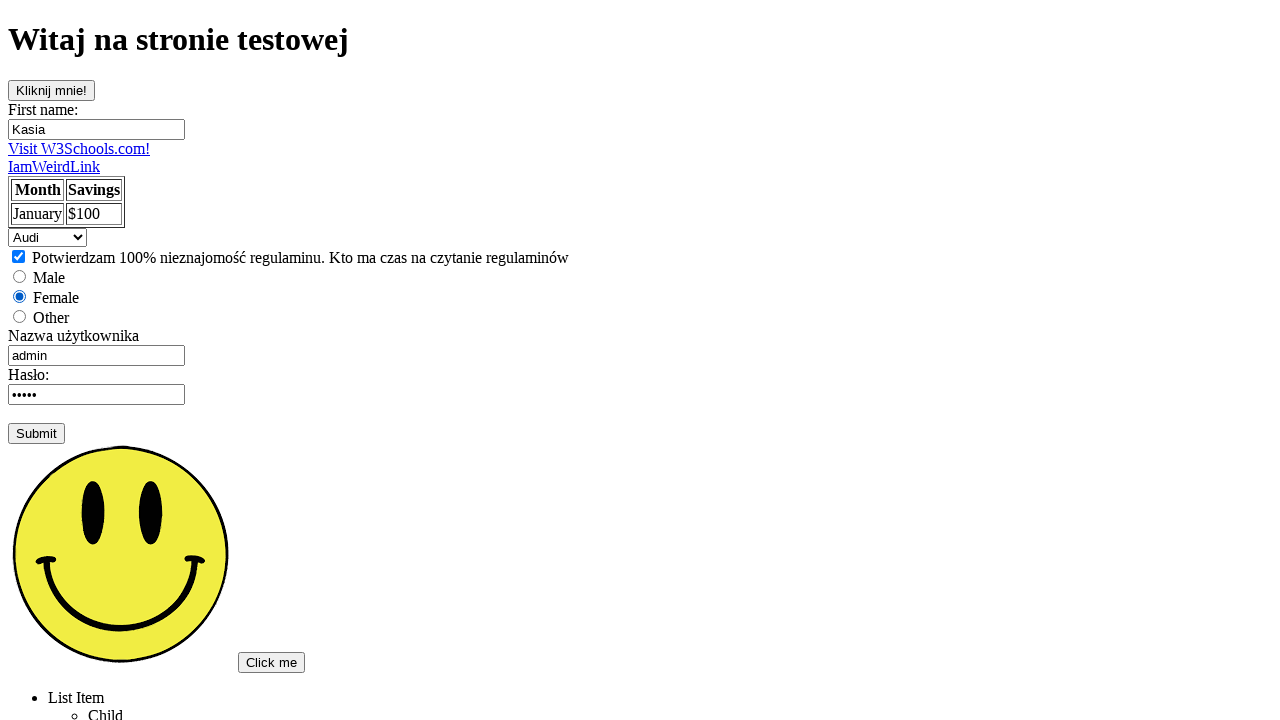

Selected 'volvo' from dropdown on select
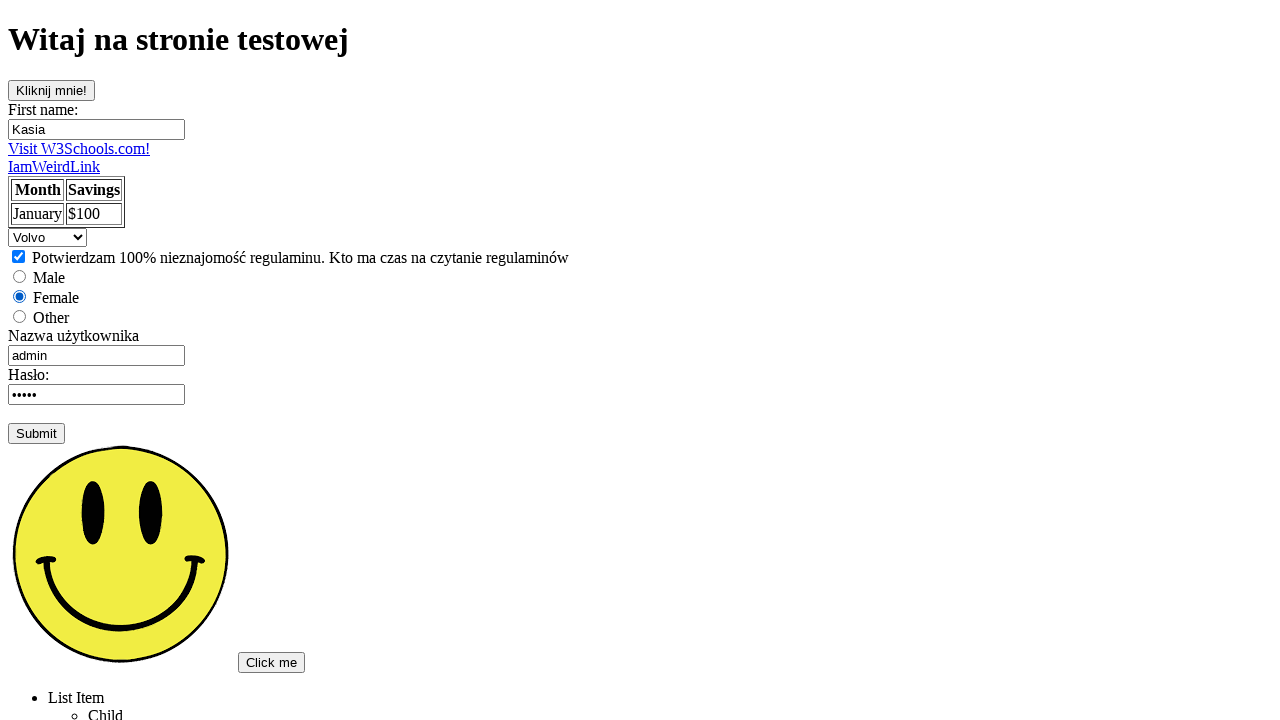

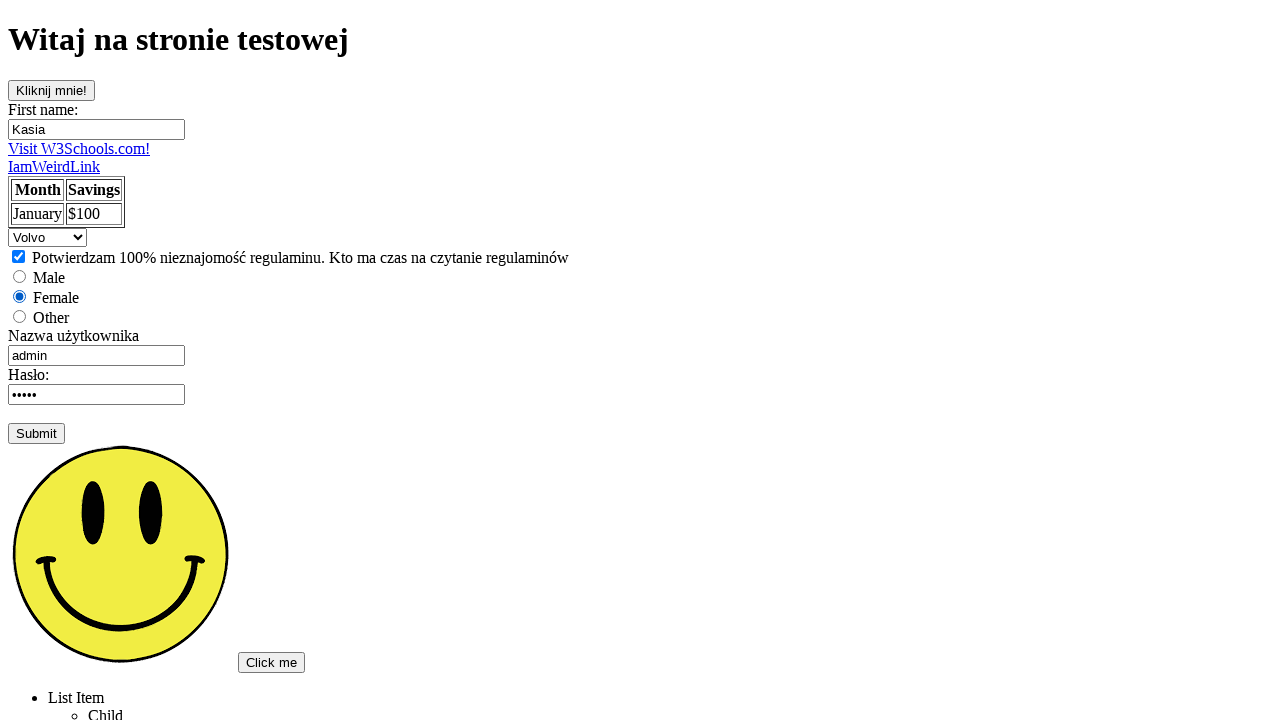